Navigates to an automation testing practice website and scrolls down the page by 1000 pixels using JavaScript execution.

Starting URL: https://practice.automationtesting.in/

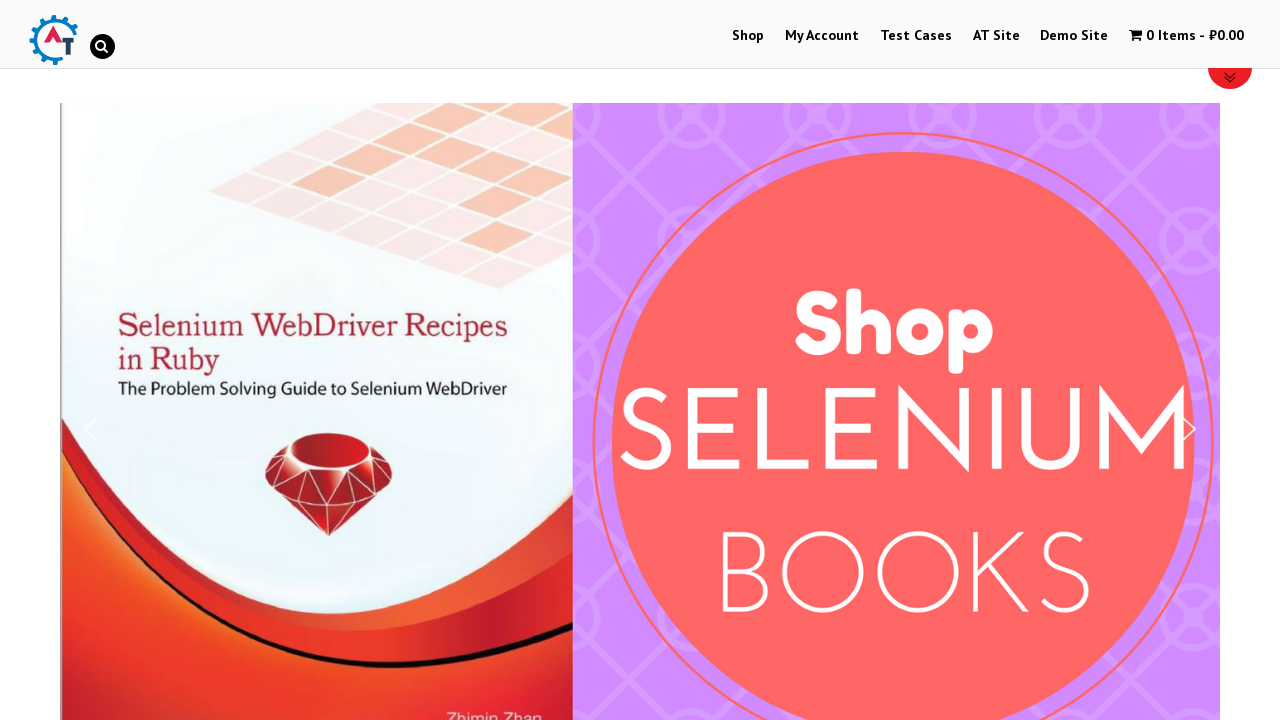

Navigated to automation testing practice website
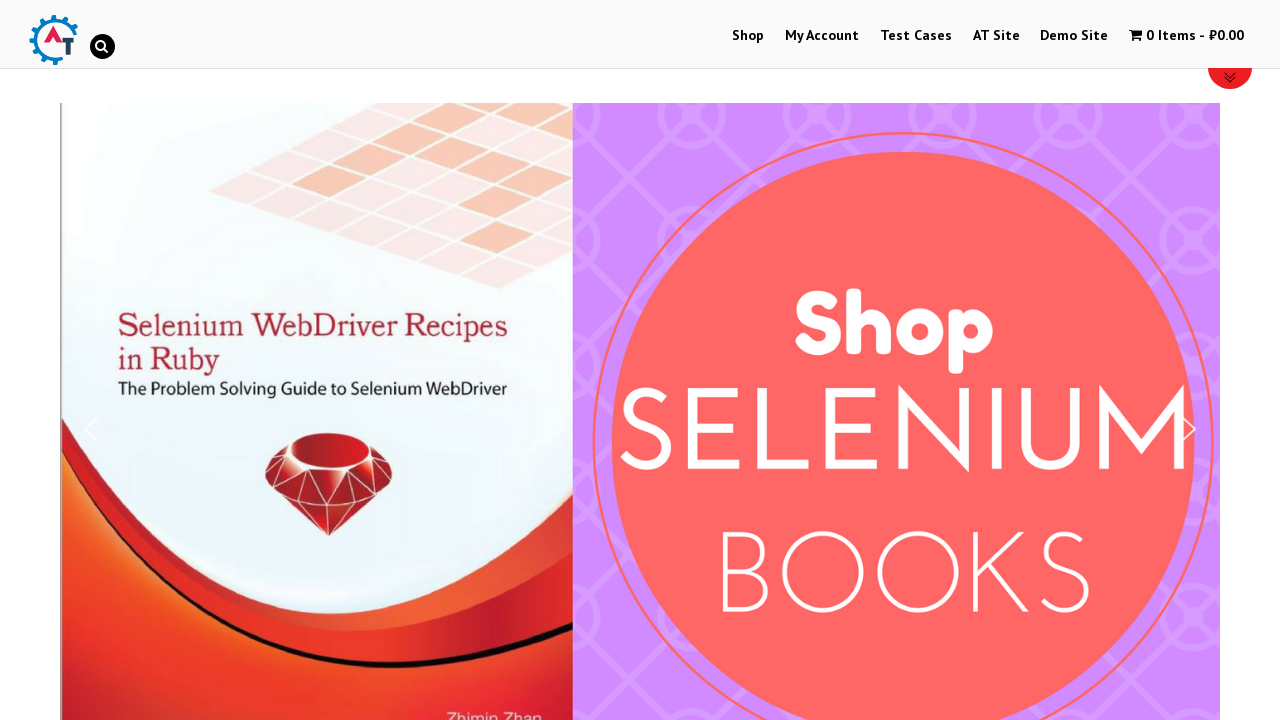

Scrolled down the page by 1000 pixels using JavaScript
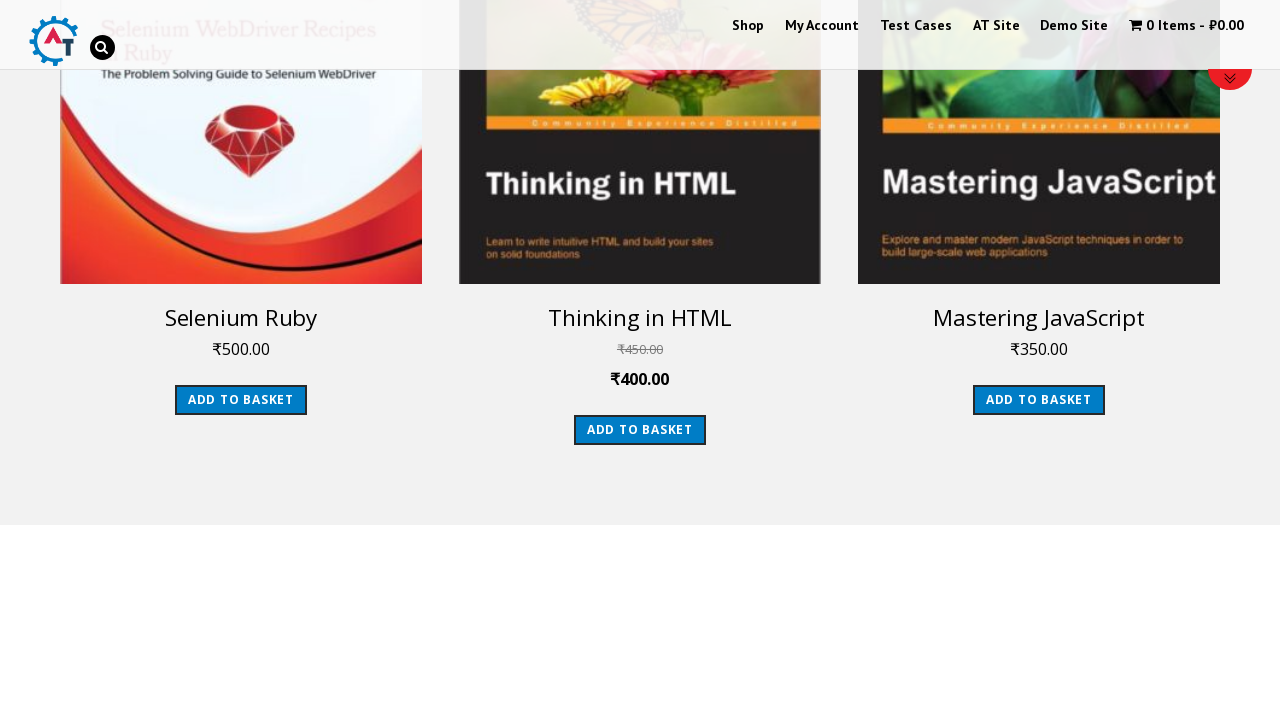

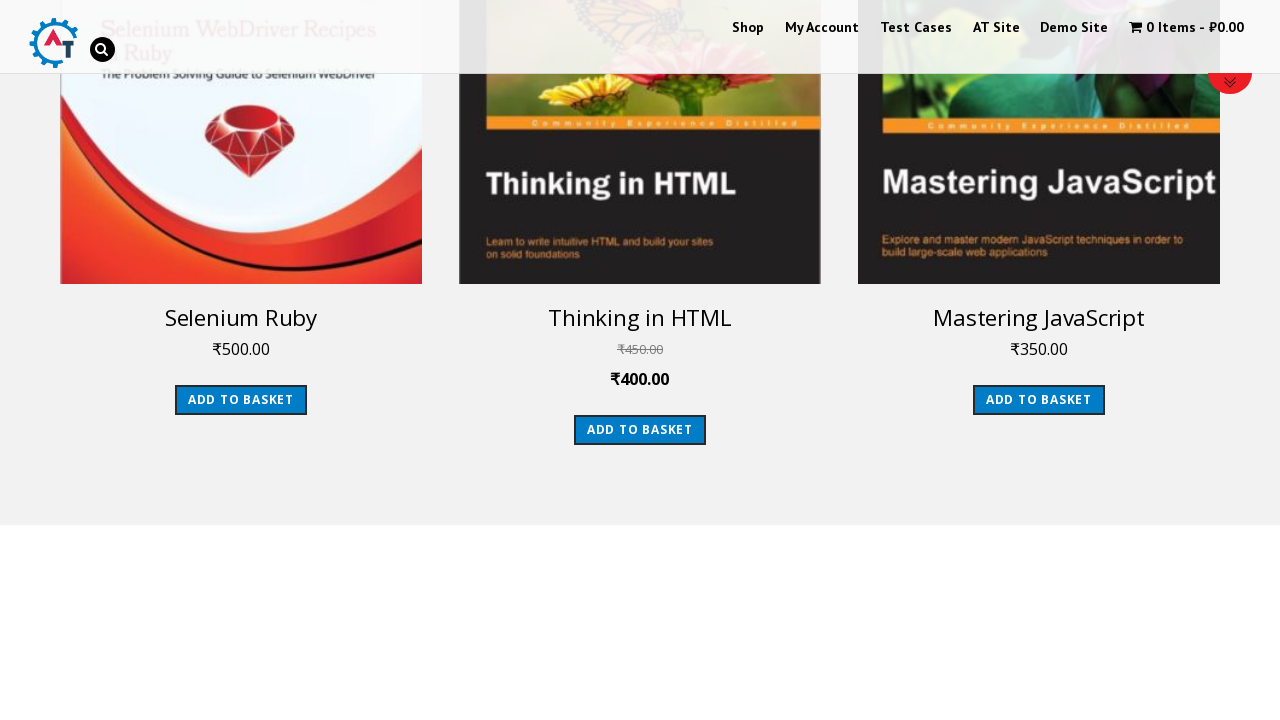